Tests radio button interaction on a registration demo page by locating radio button elements and clicking on one of them.

Starting URL: https://demo.automationtesting.in/Register.html

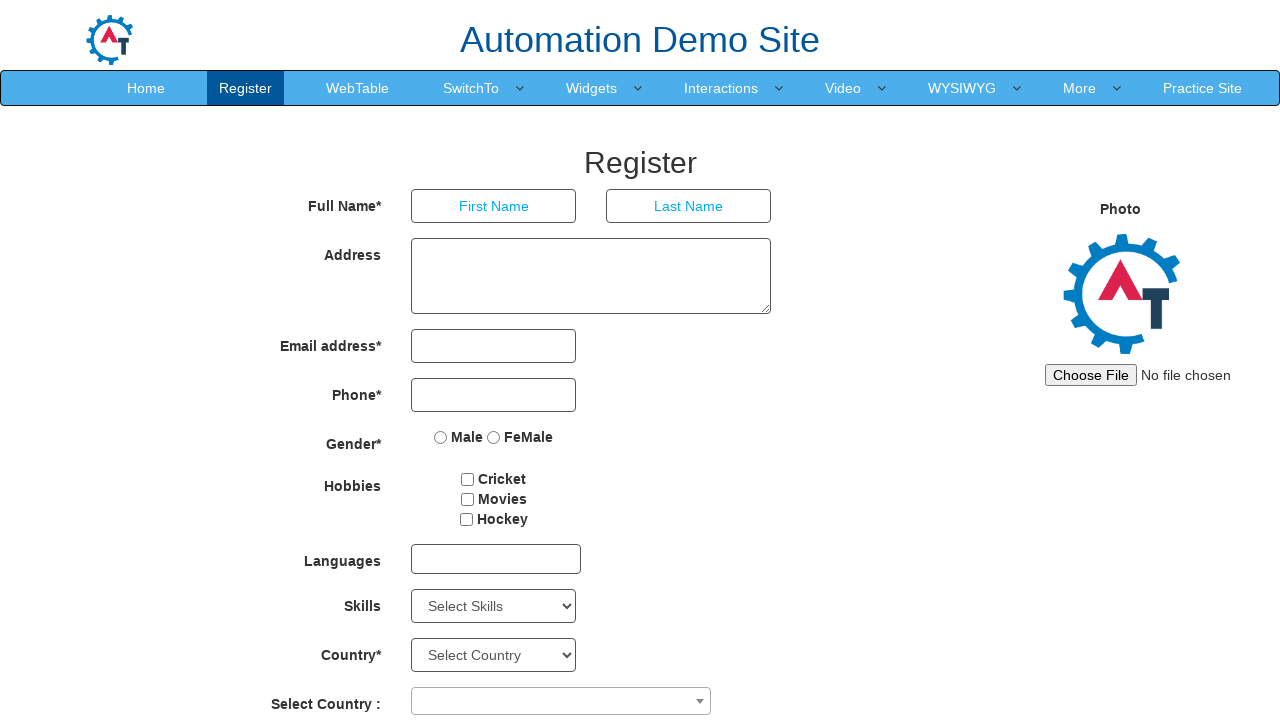

Waited for radio button elements to be present on the registration demo page
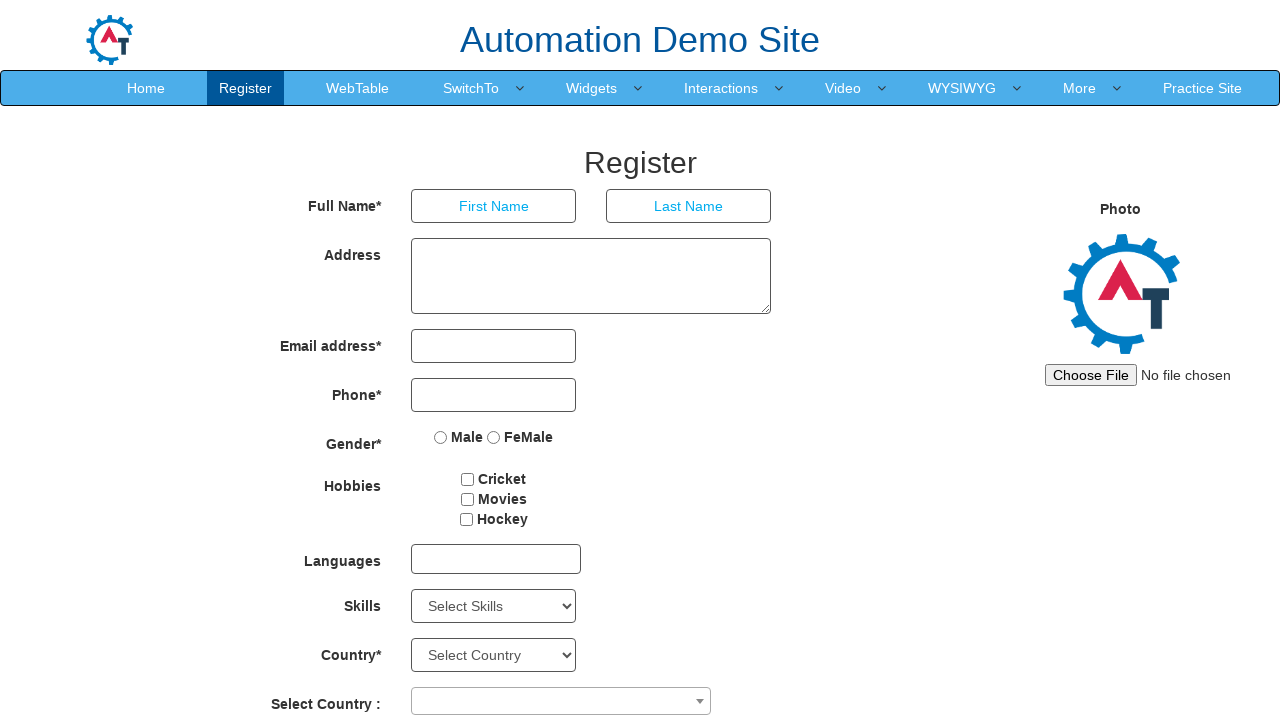

Located all radio button elements with name 'radiooptions'
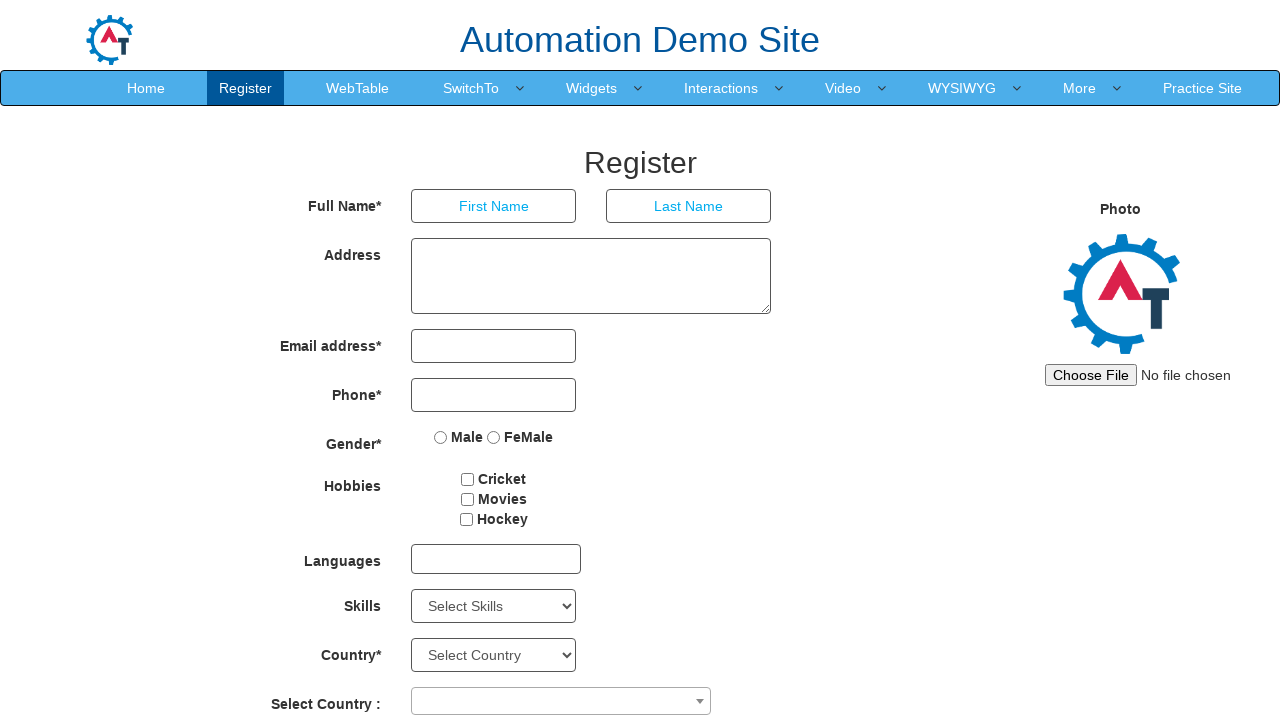

Retrieved radio button count: 2 buttons found
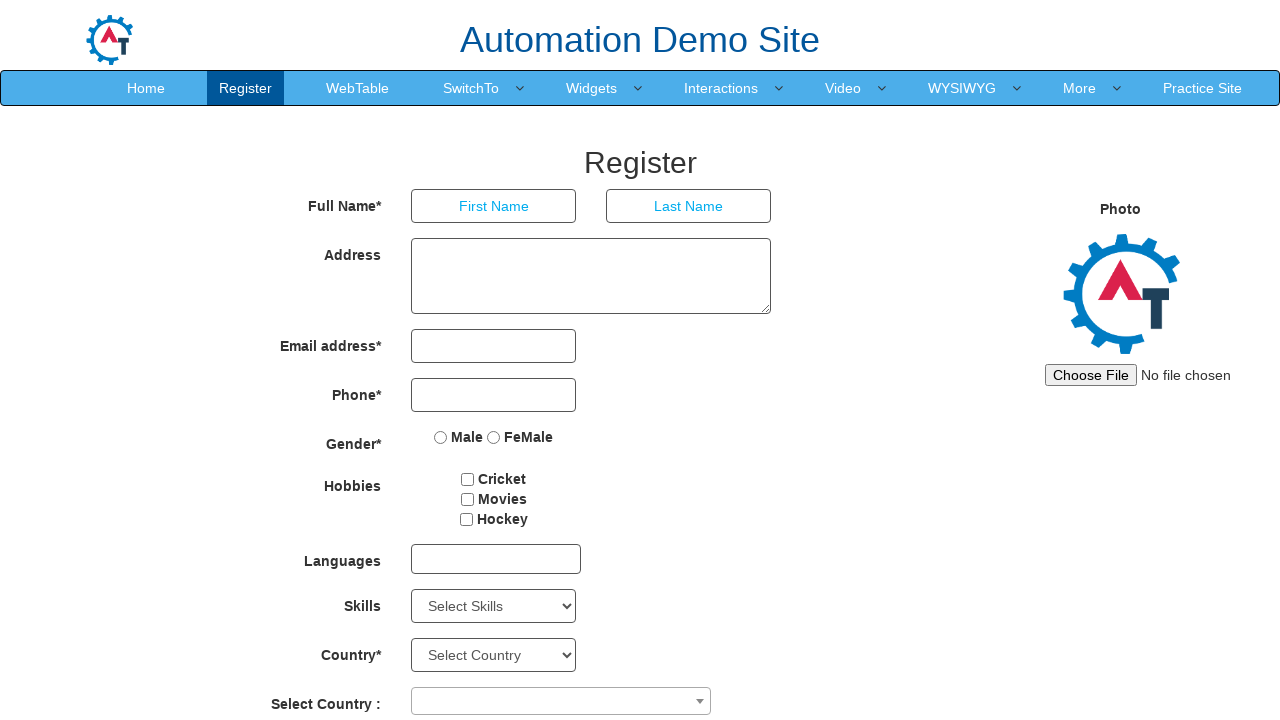

Clicked the second radio button (index 1) at (494, 437) on input[name='radiooptions'] >> nth=1
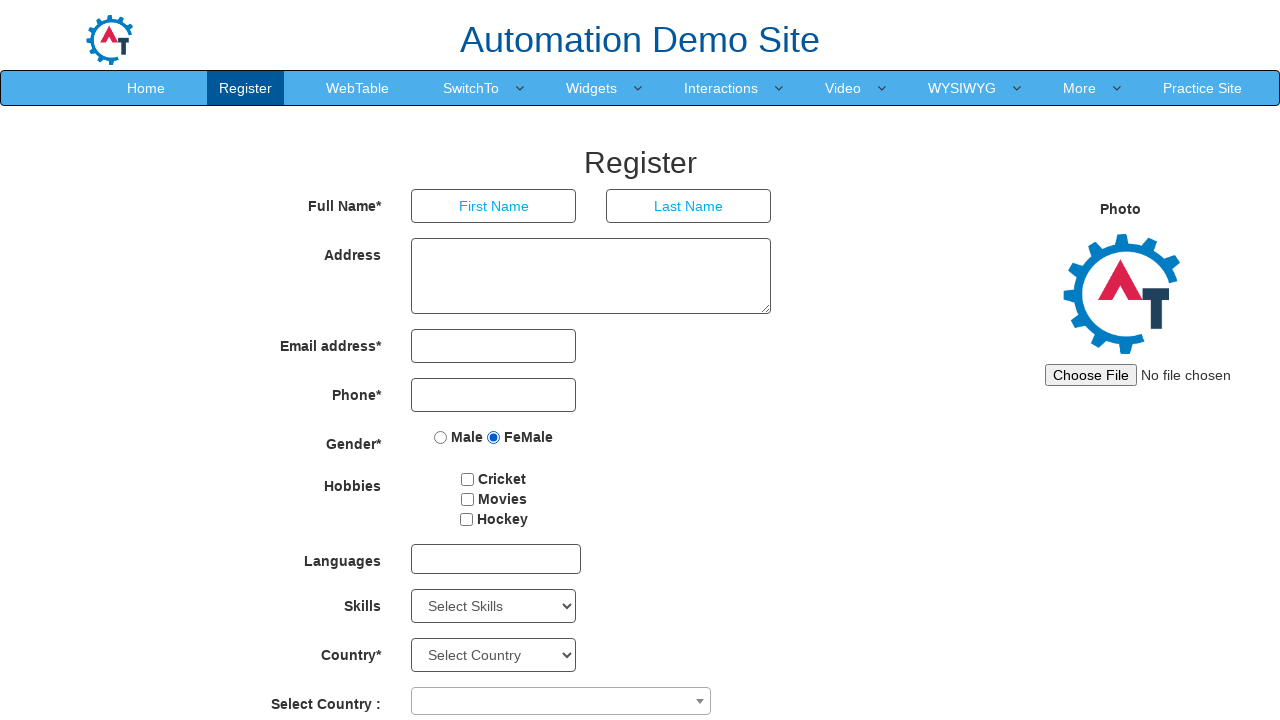

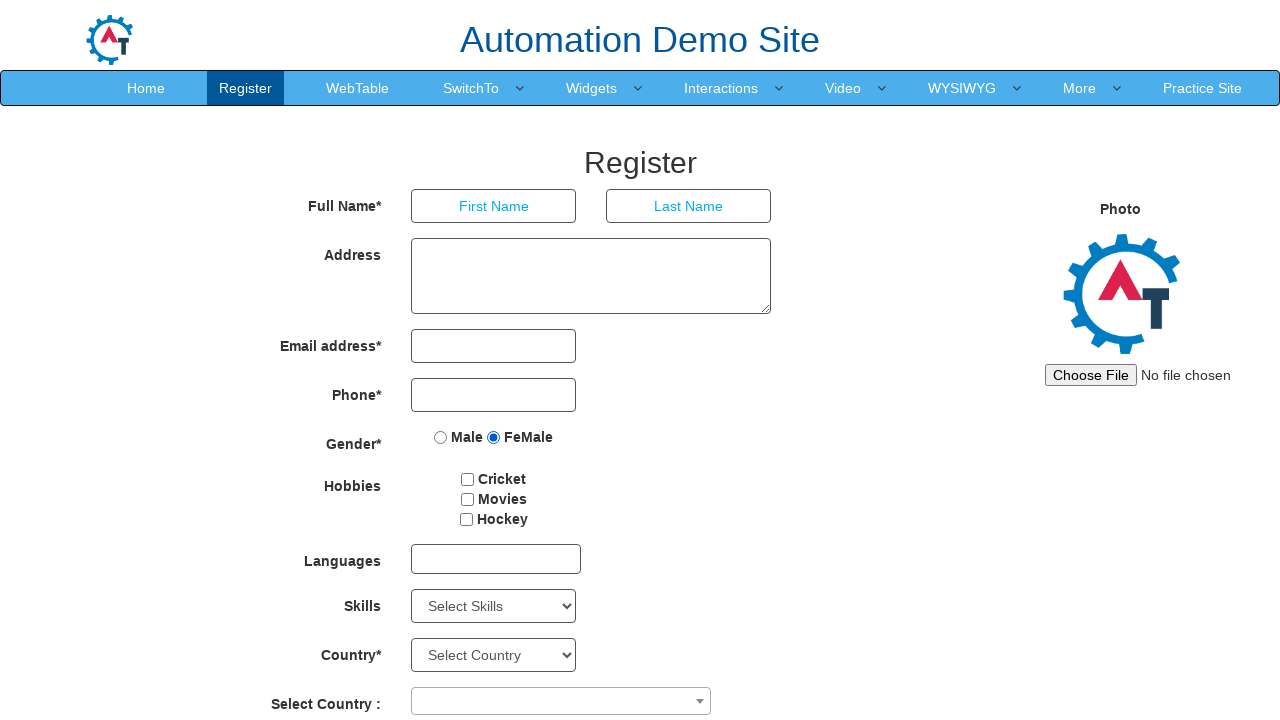